Retrieves a value from an element attribute, calculates a mathematical result, fills a form with the answer, selects checkbox and radio button options, then submits the form

Starting URL: http://suninjuly.github.io/get_attribute.html

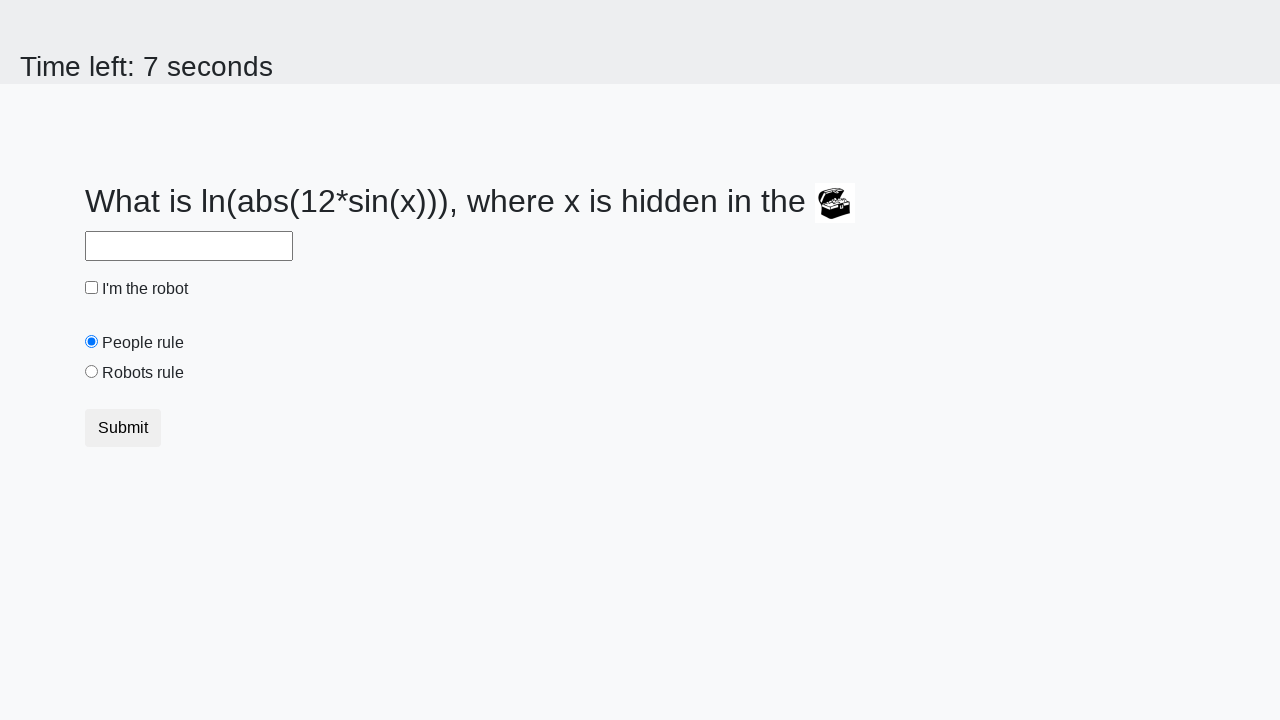

Located treasure element on page
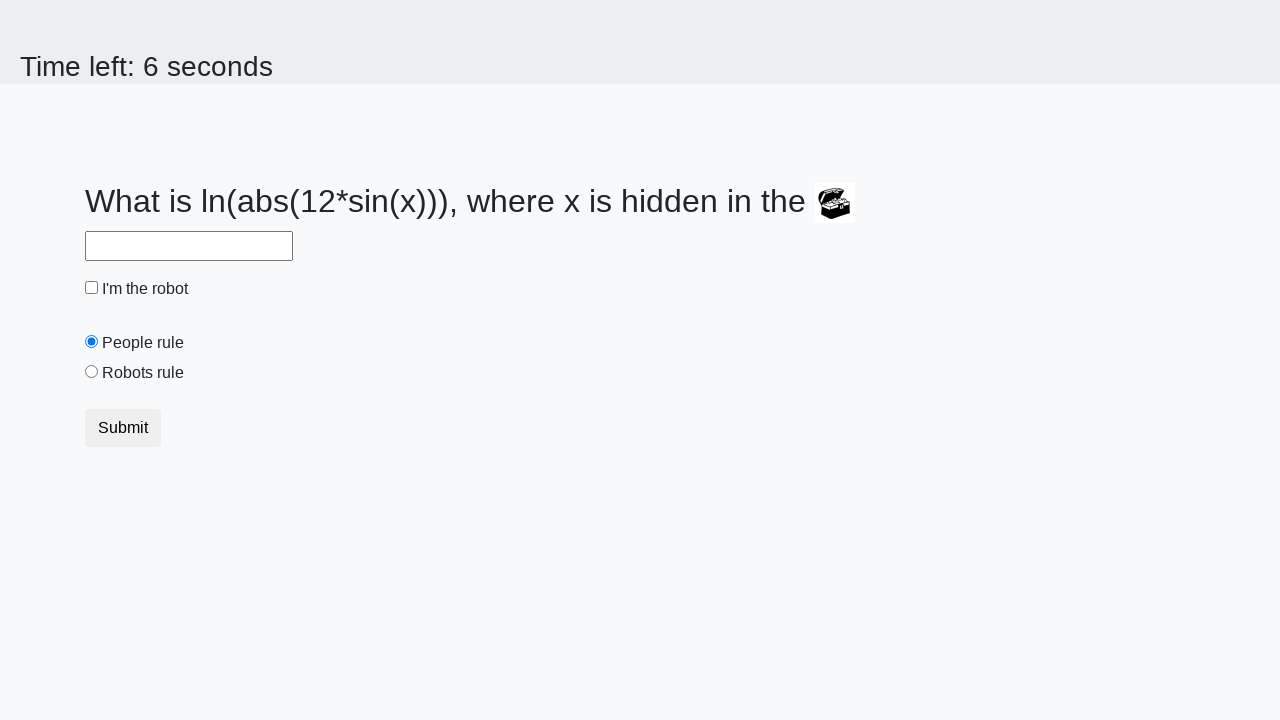

Retrieved valuex attribute from treasure element and converted to integer
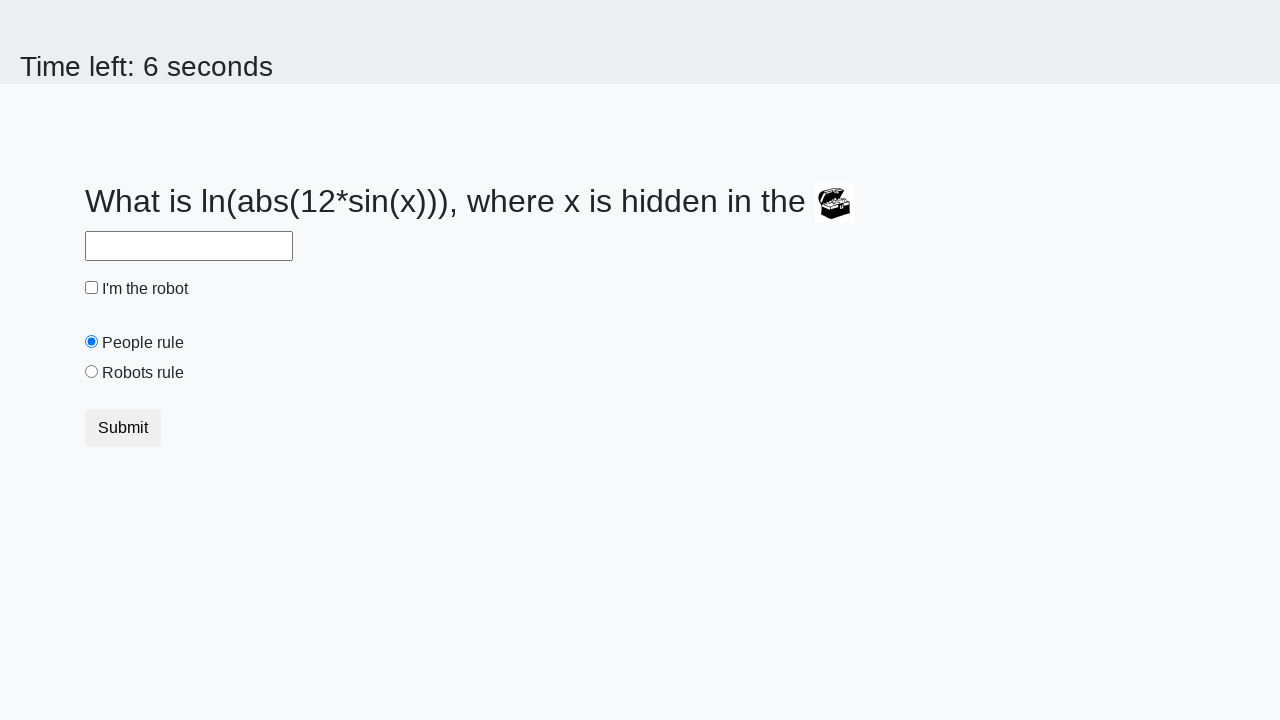

Filled answer field with calculated mathematical result on #answer
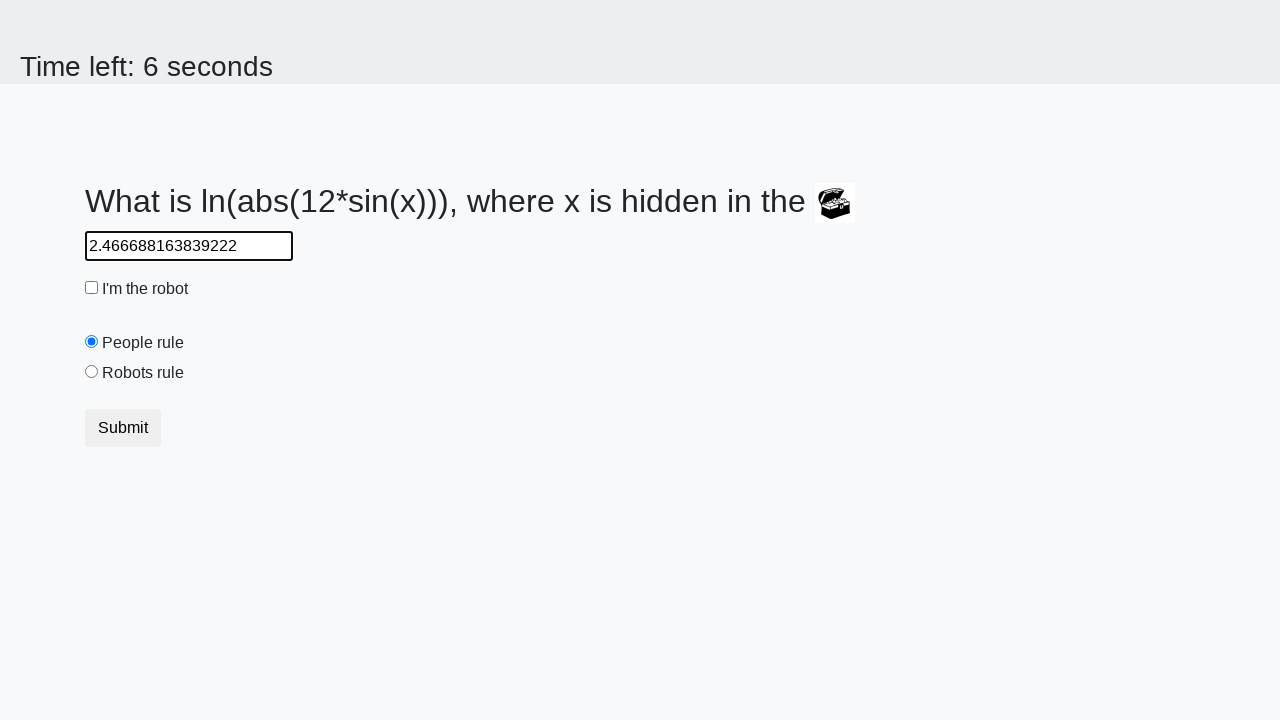

Selected robot checkbox at (92, 288) on #robotCheckbox
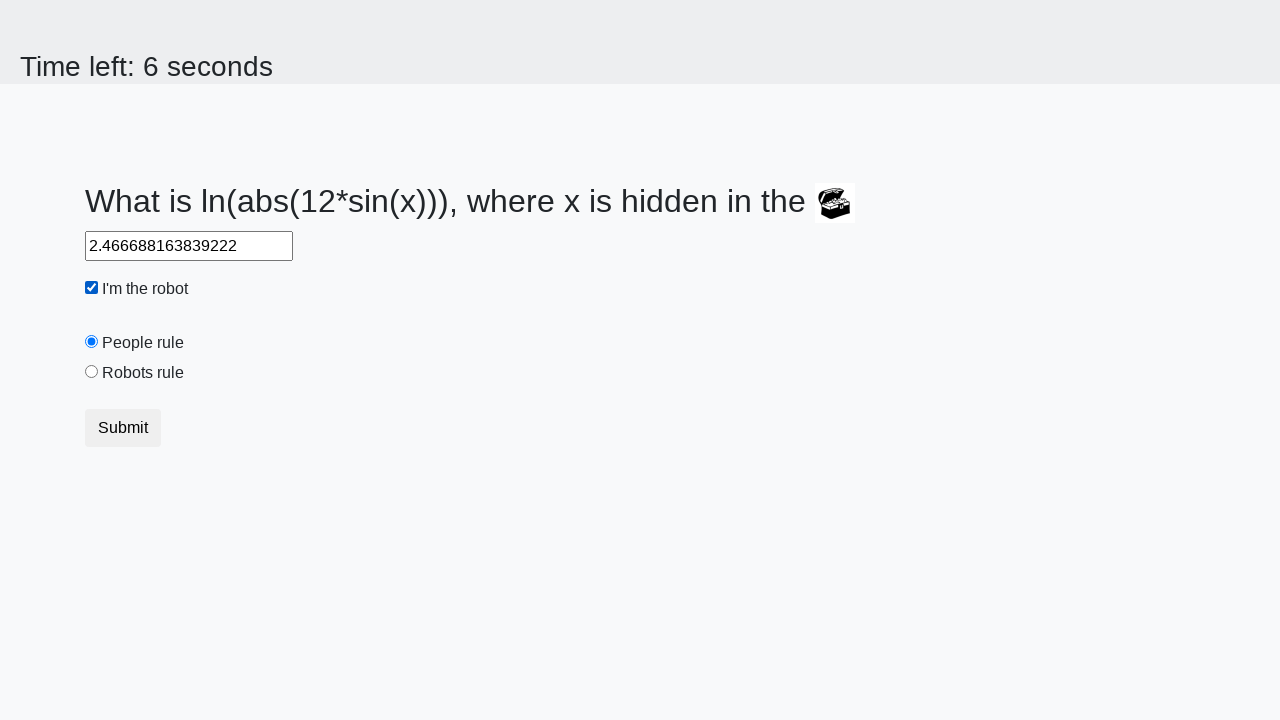

Selected robots rule radio button at (92, 372) on #robotsRule
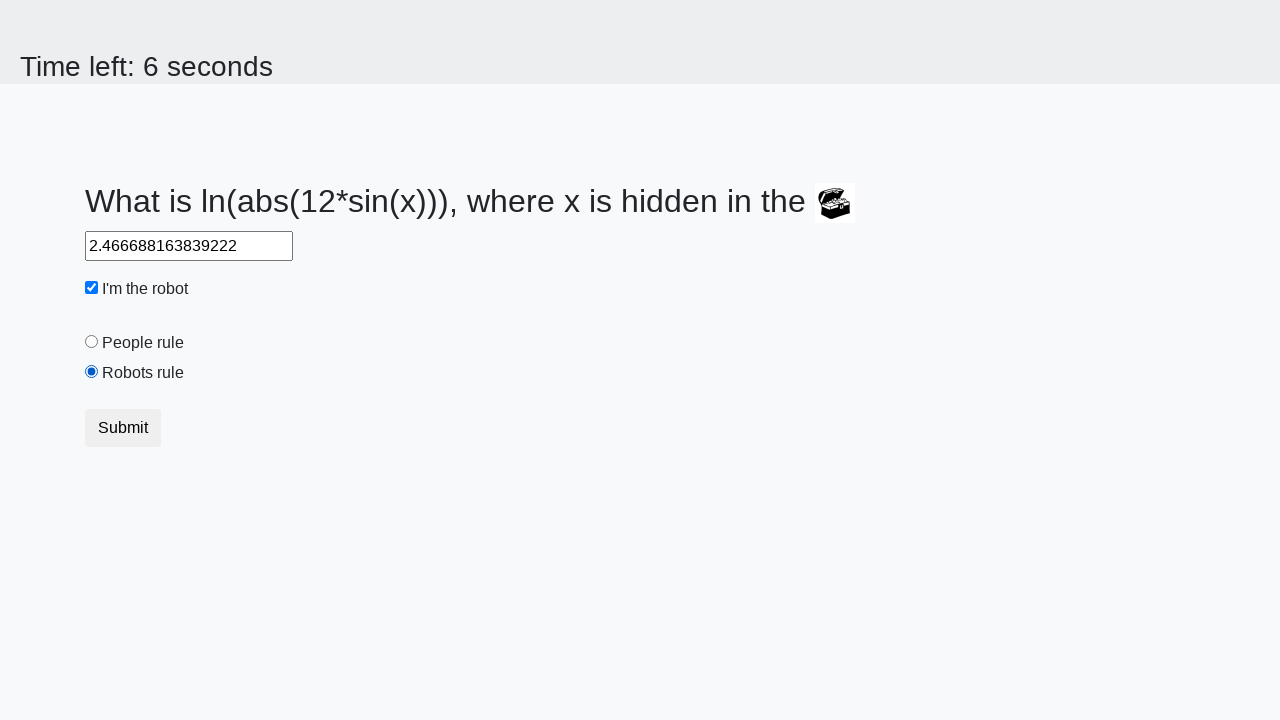

Clicked form submit button at (123, 428) on .btn
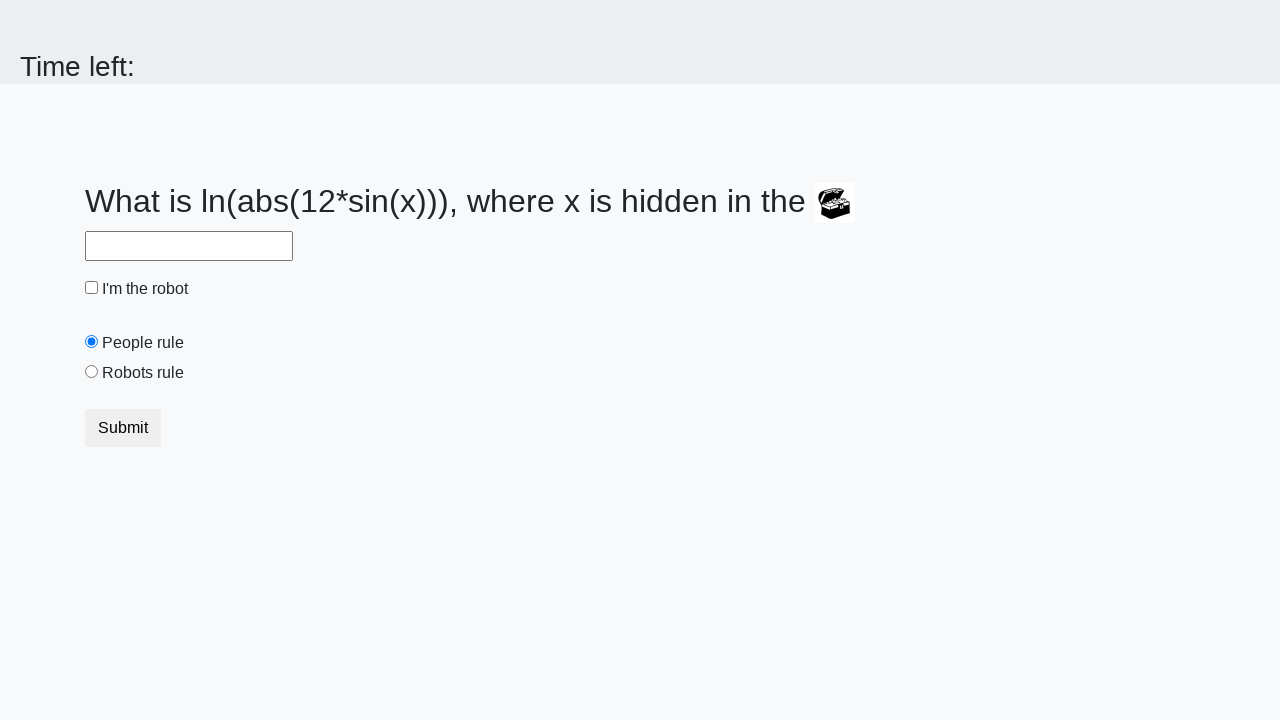

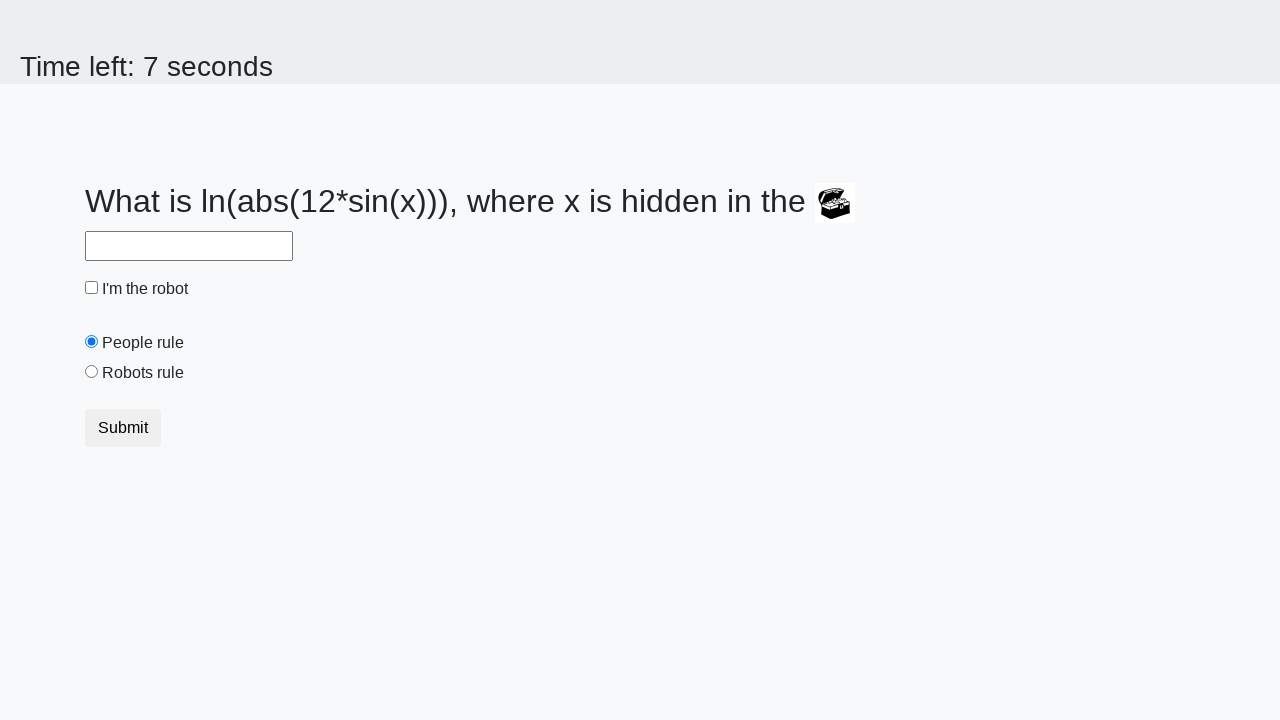